Tests a page with a delayed button by repeatedly attempting to click a verify button until it becomes available, then verifies the success message appears

Starting URL: http://suninjuly.github.io/wait1.html

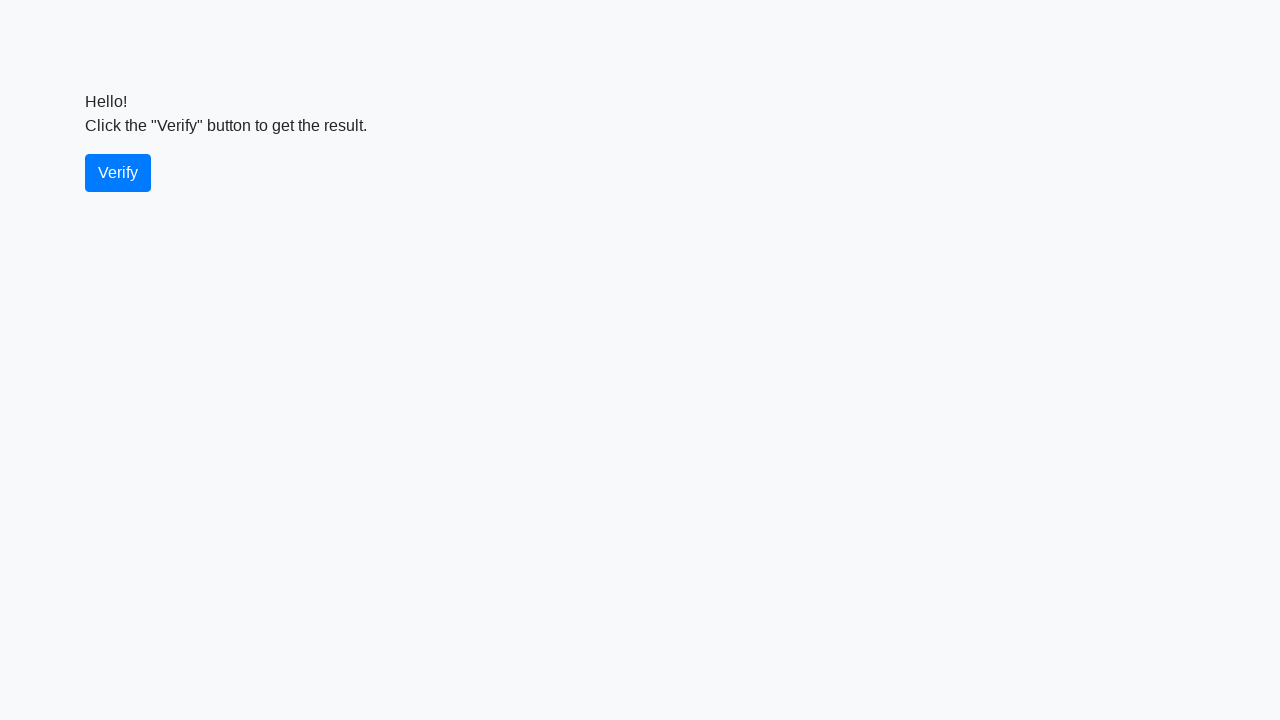

Waited for verify button to become visible
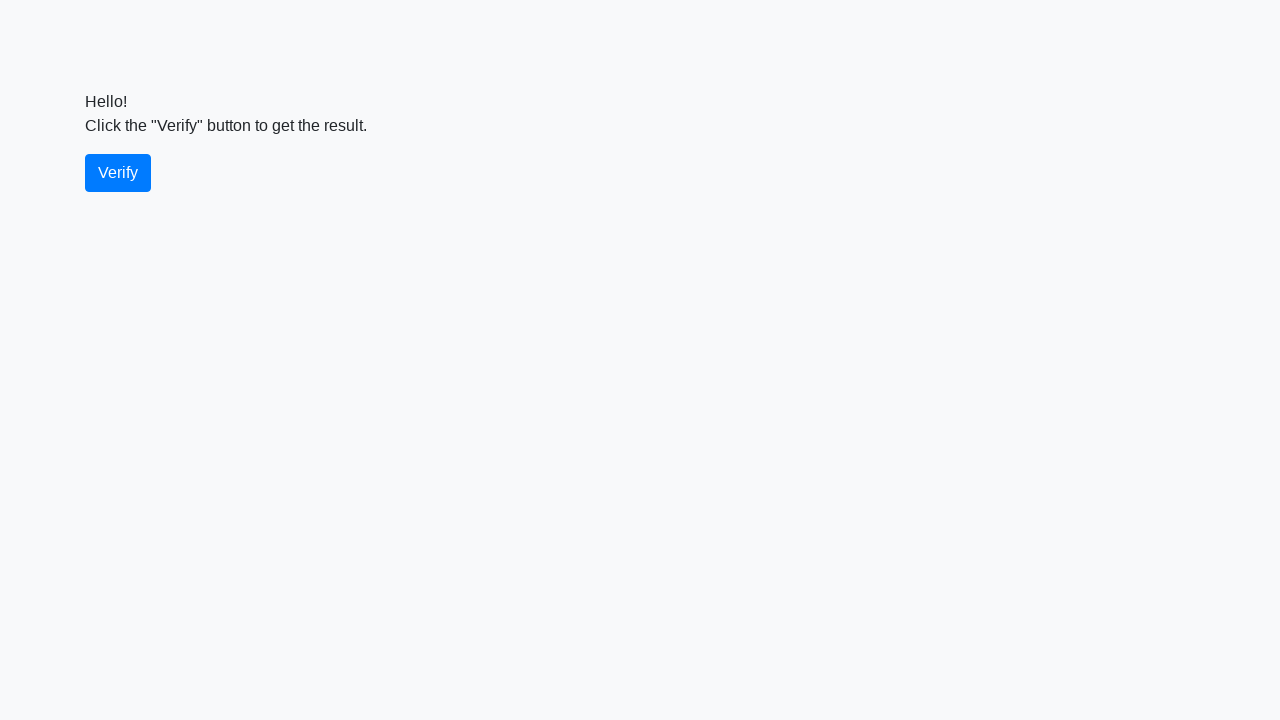

Clicked the verify button at (118, 173) on #verify
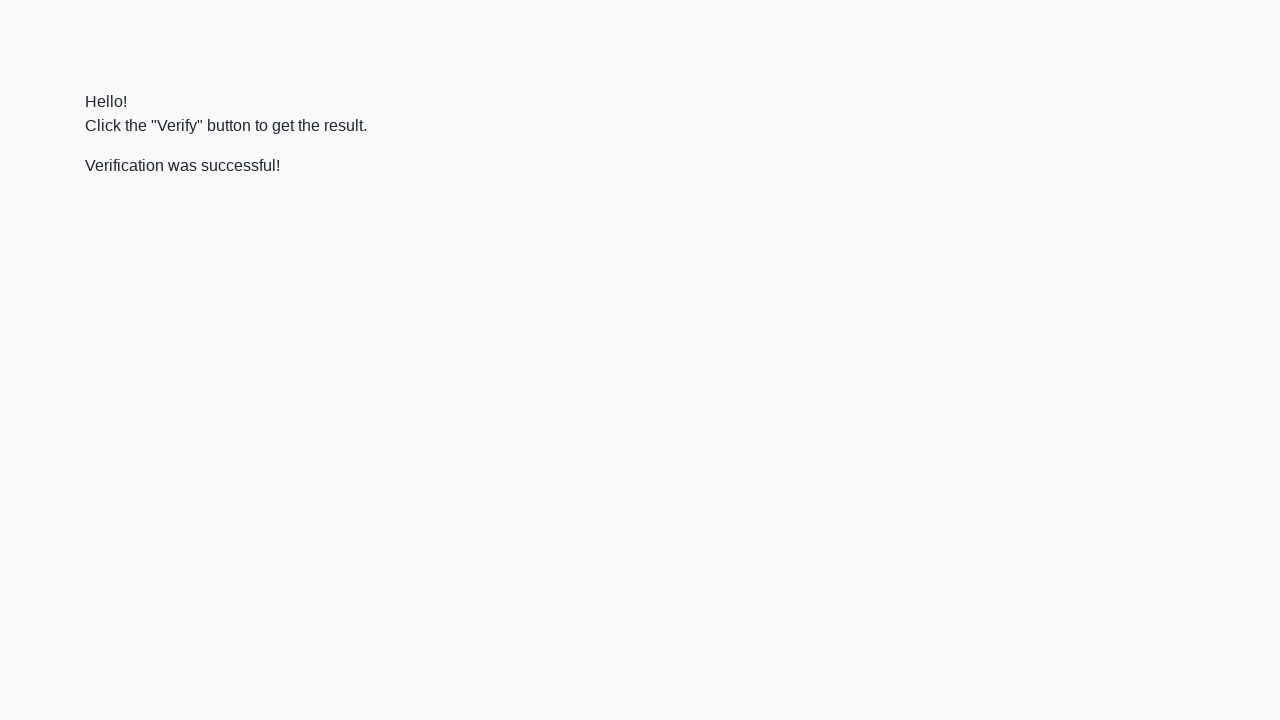

Success message element appeared
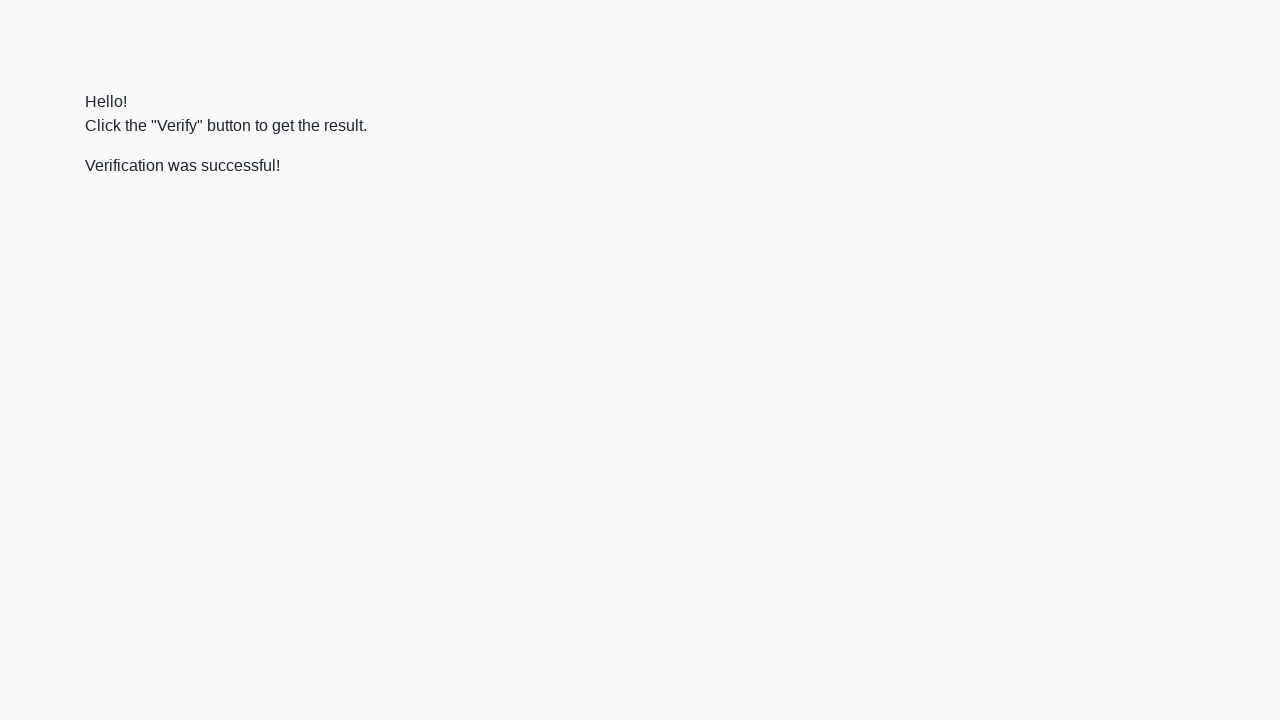

Located the verify message element
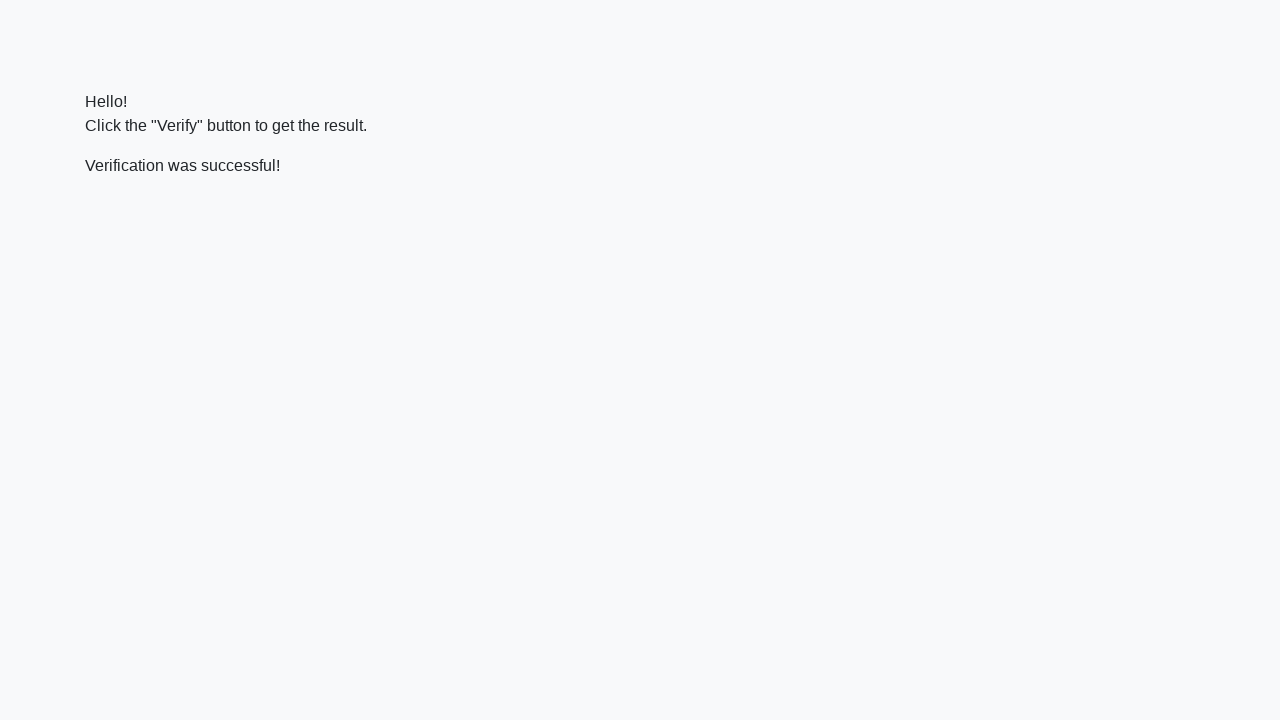

Verified success message contains 'successful'
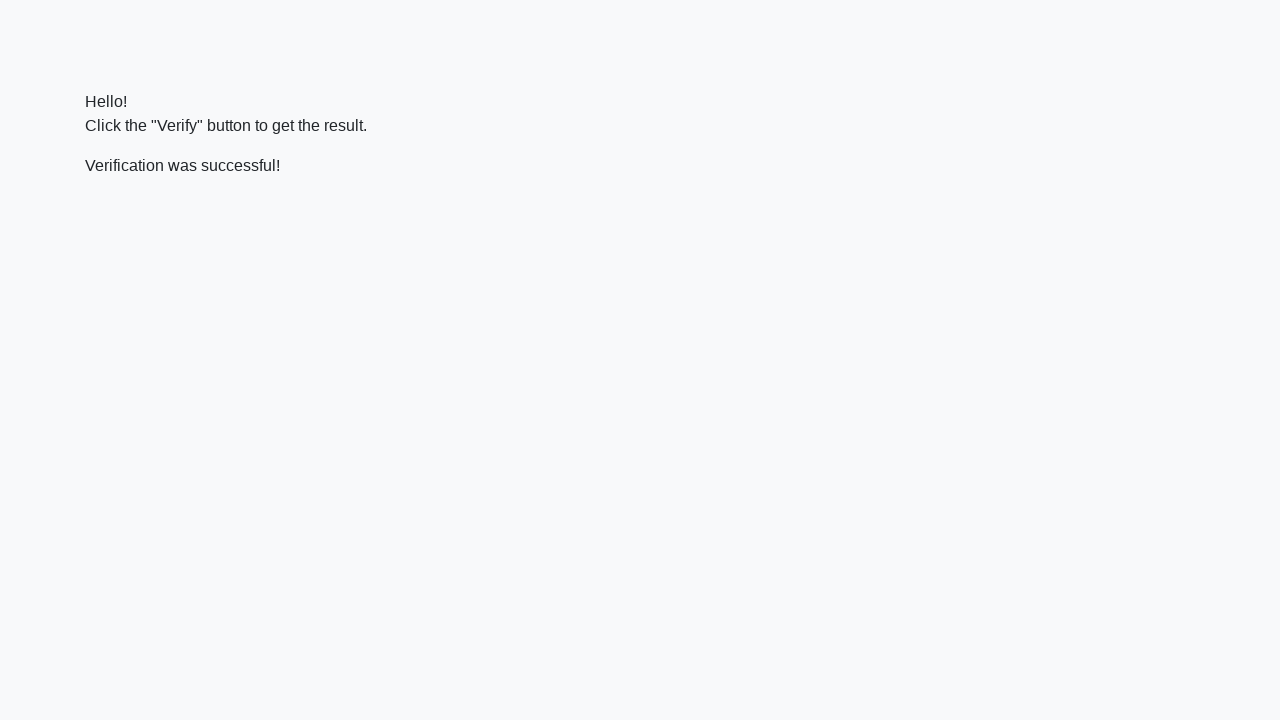

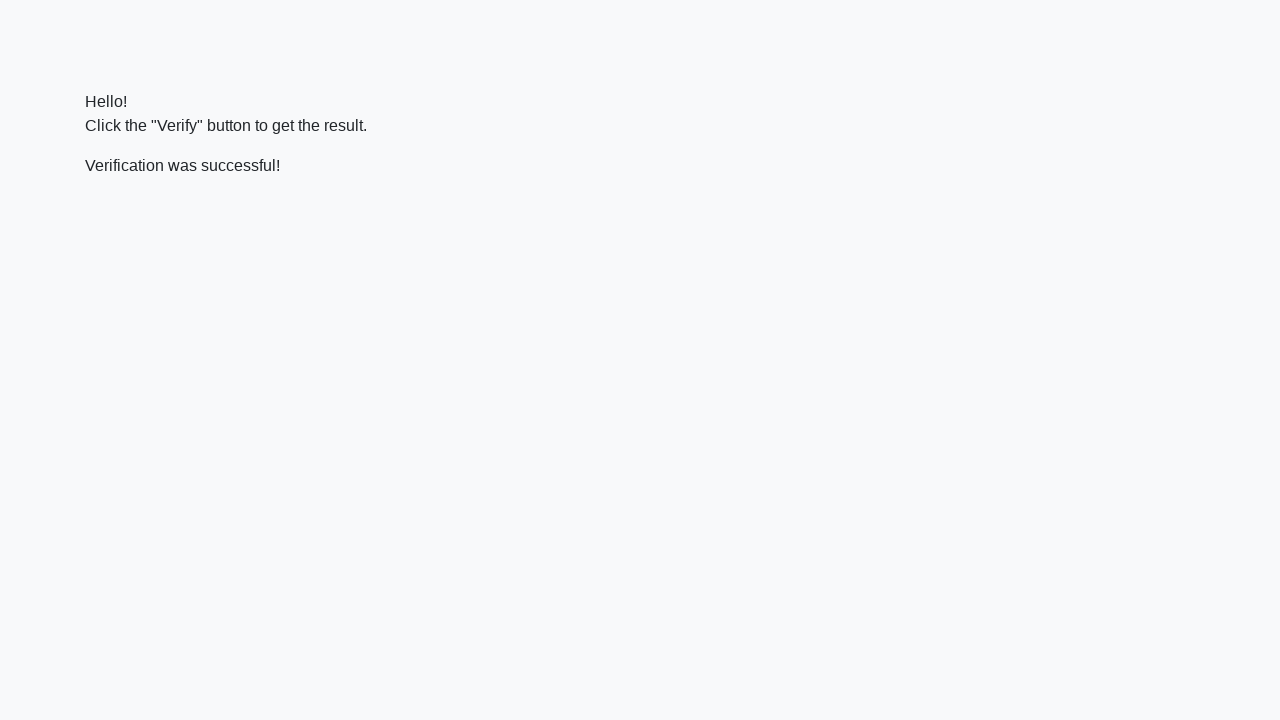